Tests the Selectable interaction feature by clicking on items in both list and grid views to select them.

Starting URL: https://demoqa.com/

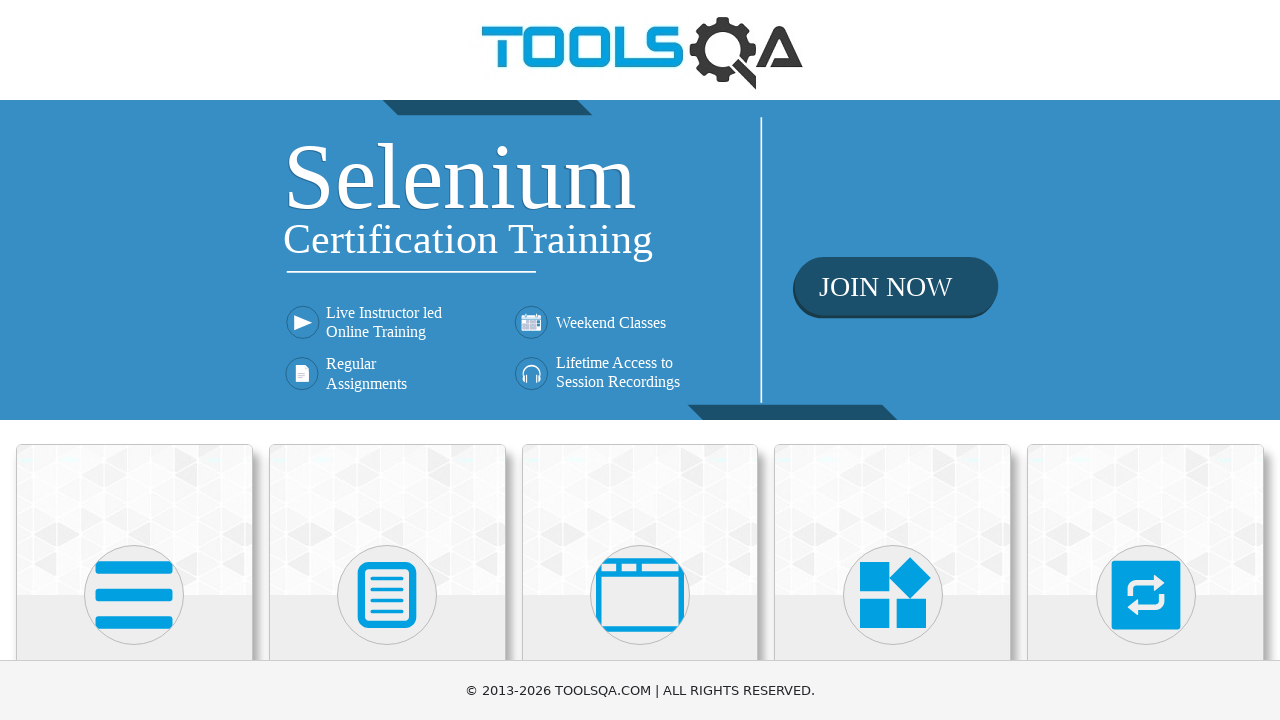

Clicked on Interactions heading at (1146, 360) on internal:role=heading[name="Interactions"i]
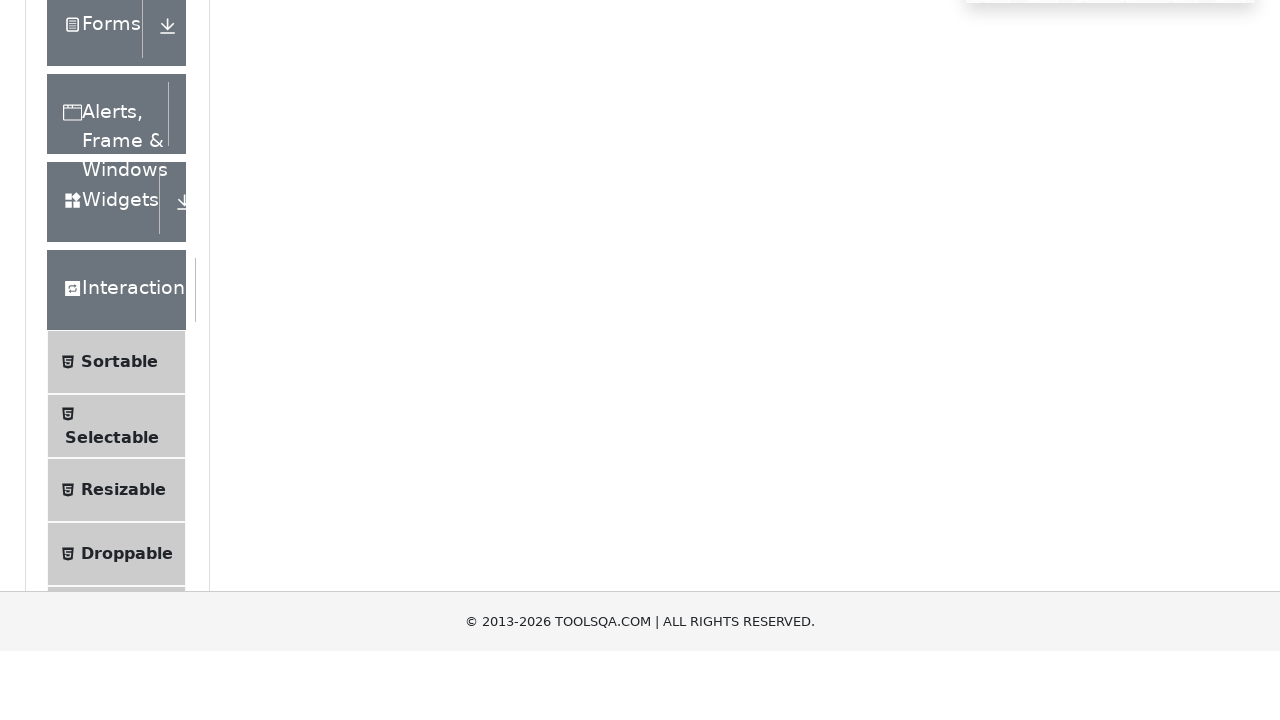

Page load state completed after clicking Interactions
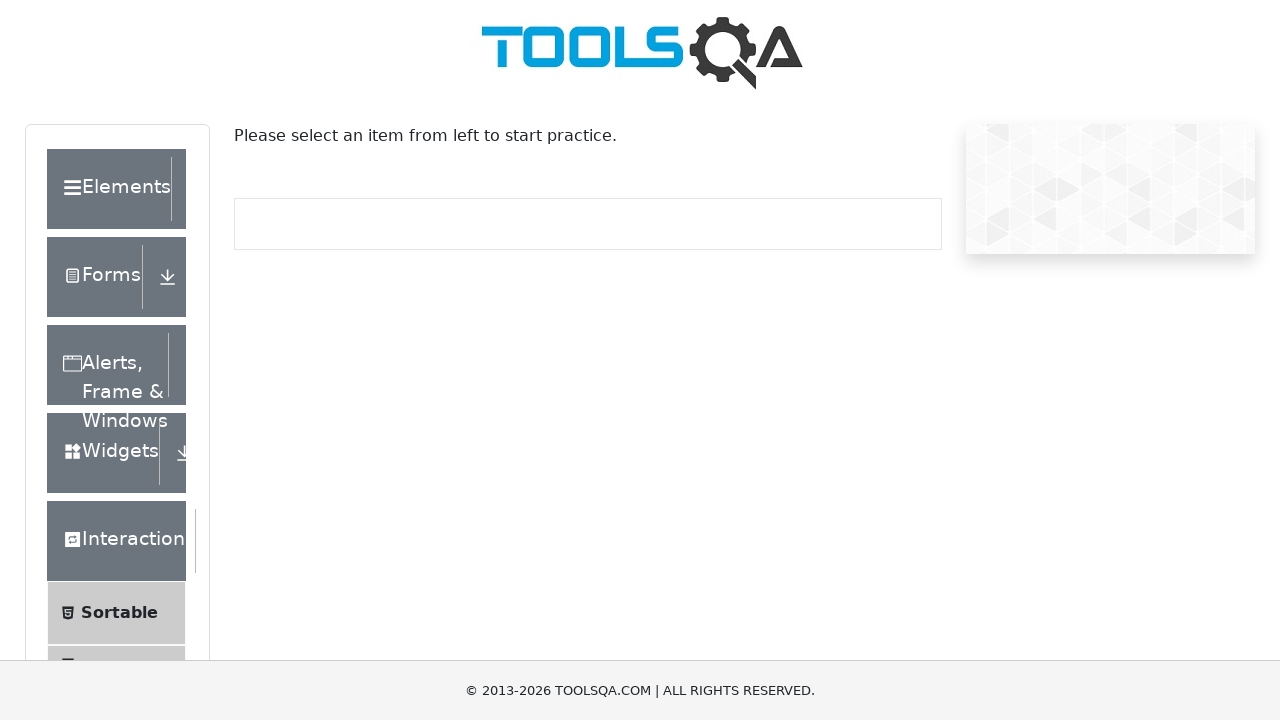

Clicked on Selectable option at (112, 360) on internal:text="Selectable"i
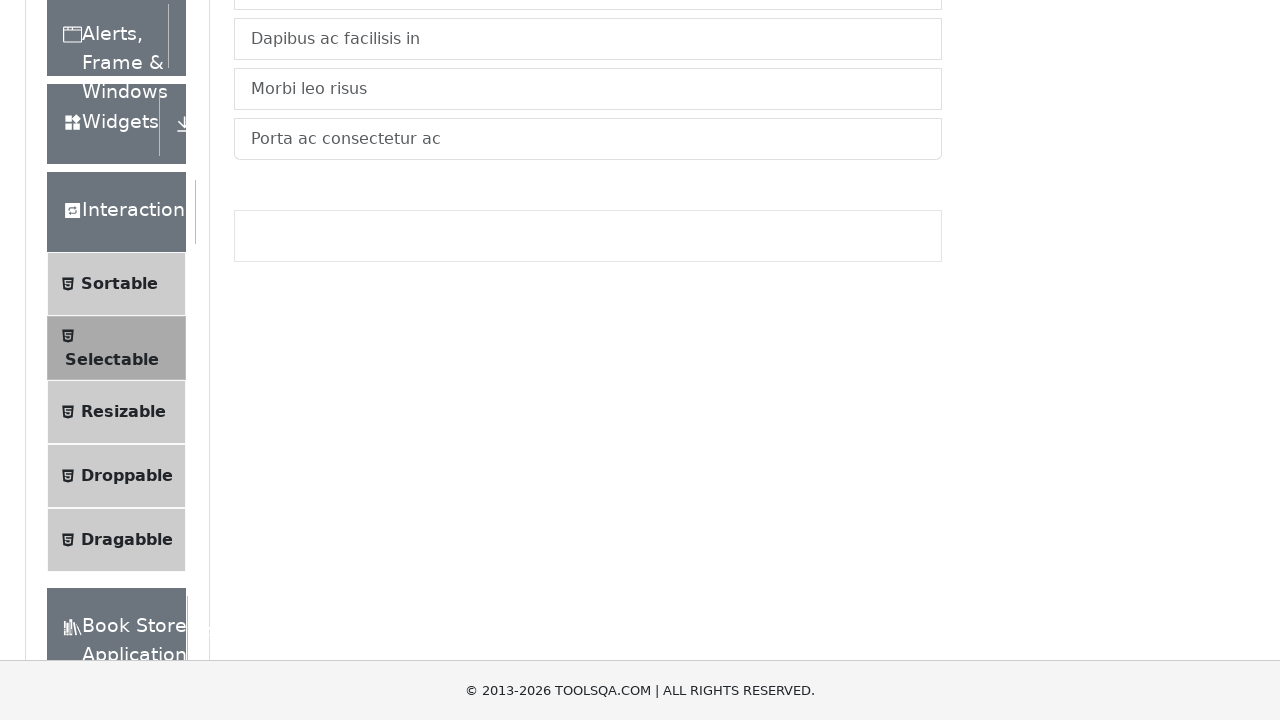

Page load state completed after clicking Selectable
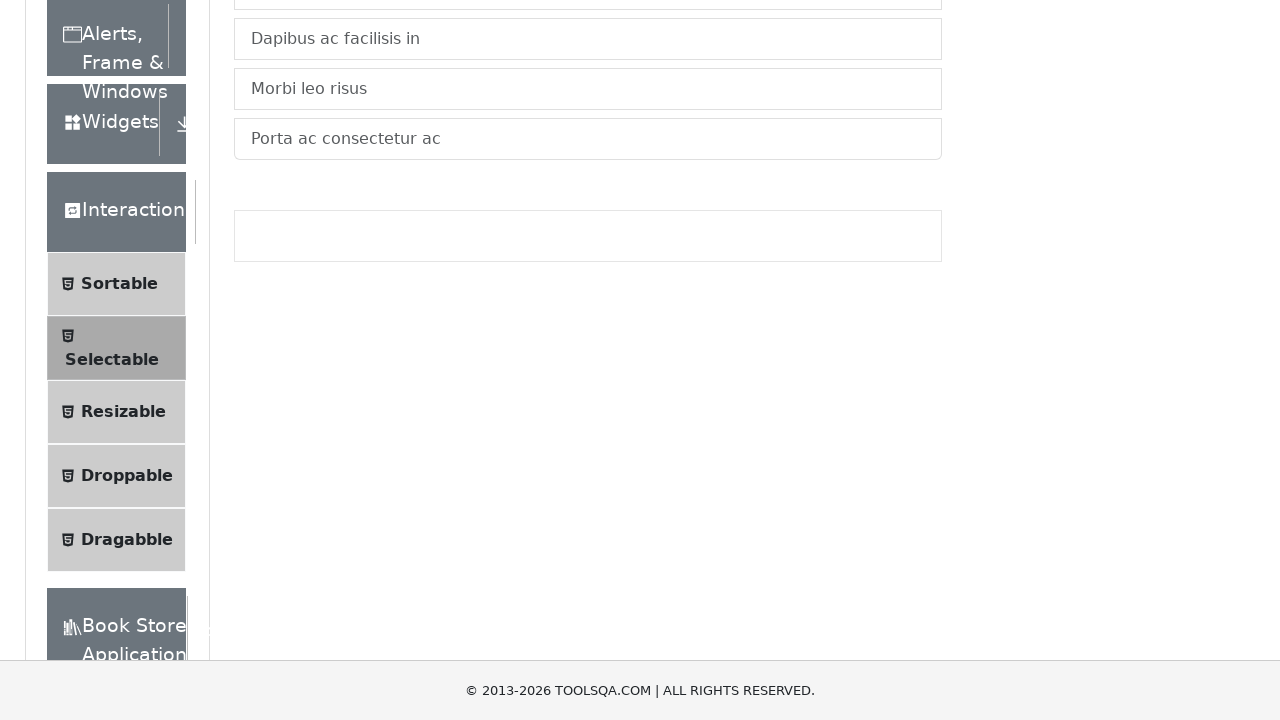

Selected item 1 in vertical list at (588, 21) on #verticalListContainer > li:nth-child(1)
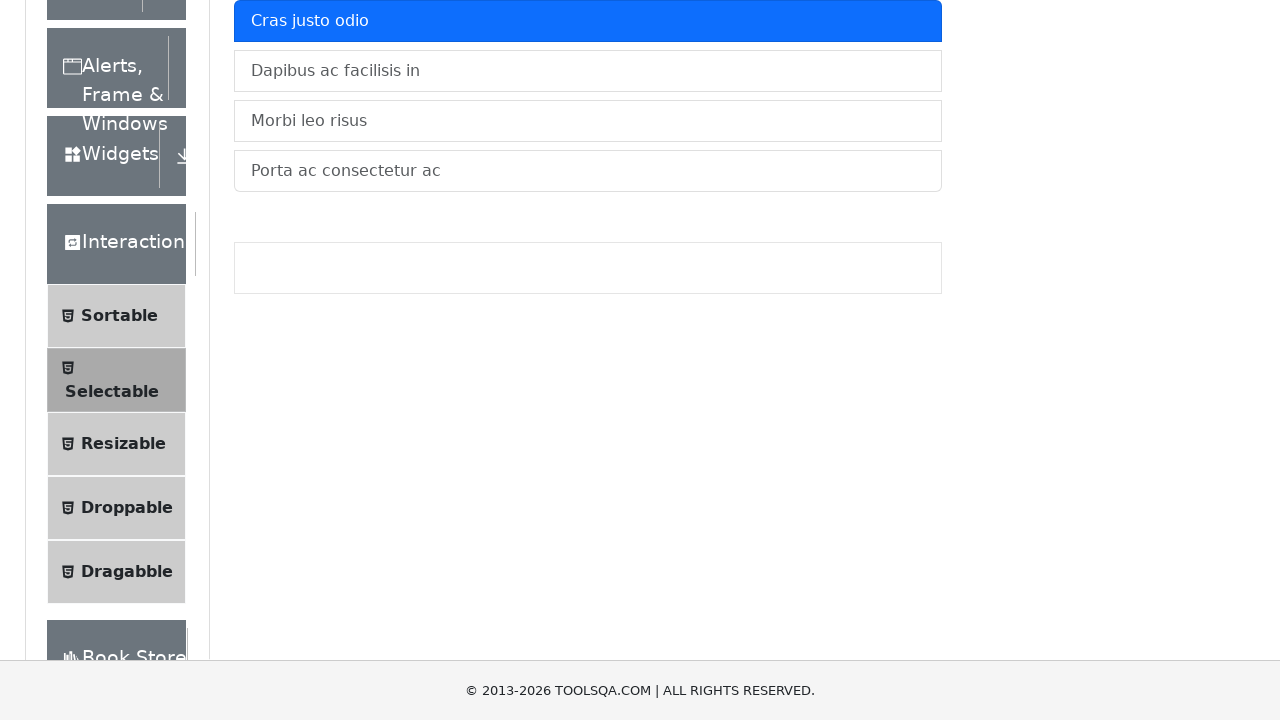

Selected item 2 in vertical list at (588, 71) on #verticalListContainer > li:nth-child(2)
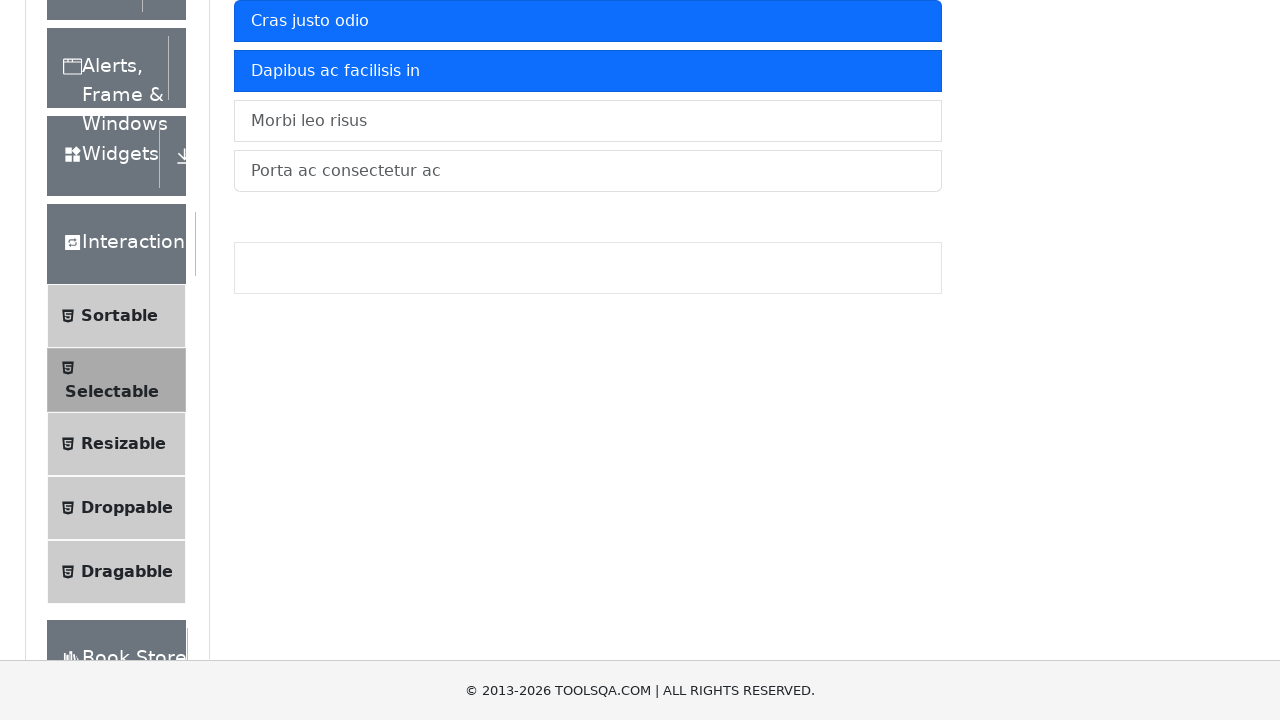

Selected item 3 in vertical list at (588, 121) on #verticalListContainer > li:nth-child(3)
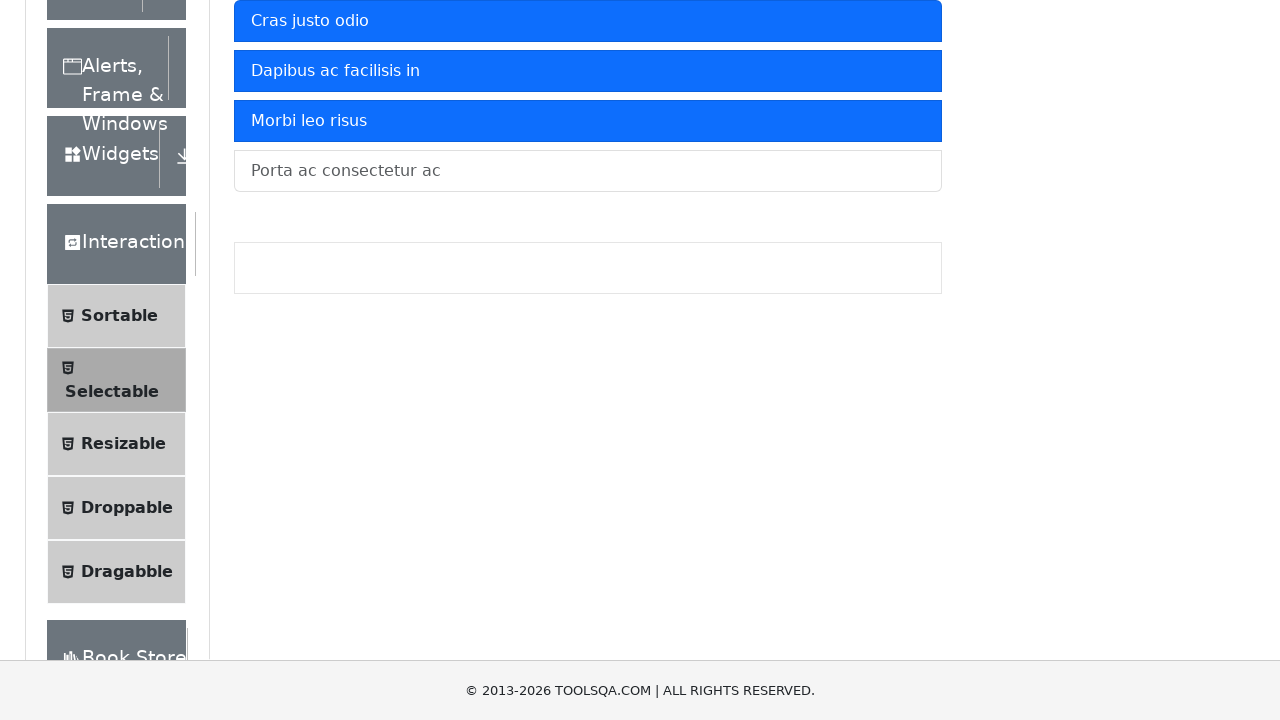

Selected item 4 in vertical list at (588, 171) on #verticalListContainer > li:nth-child(4)
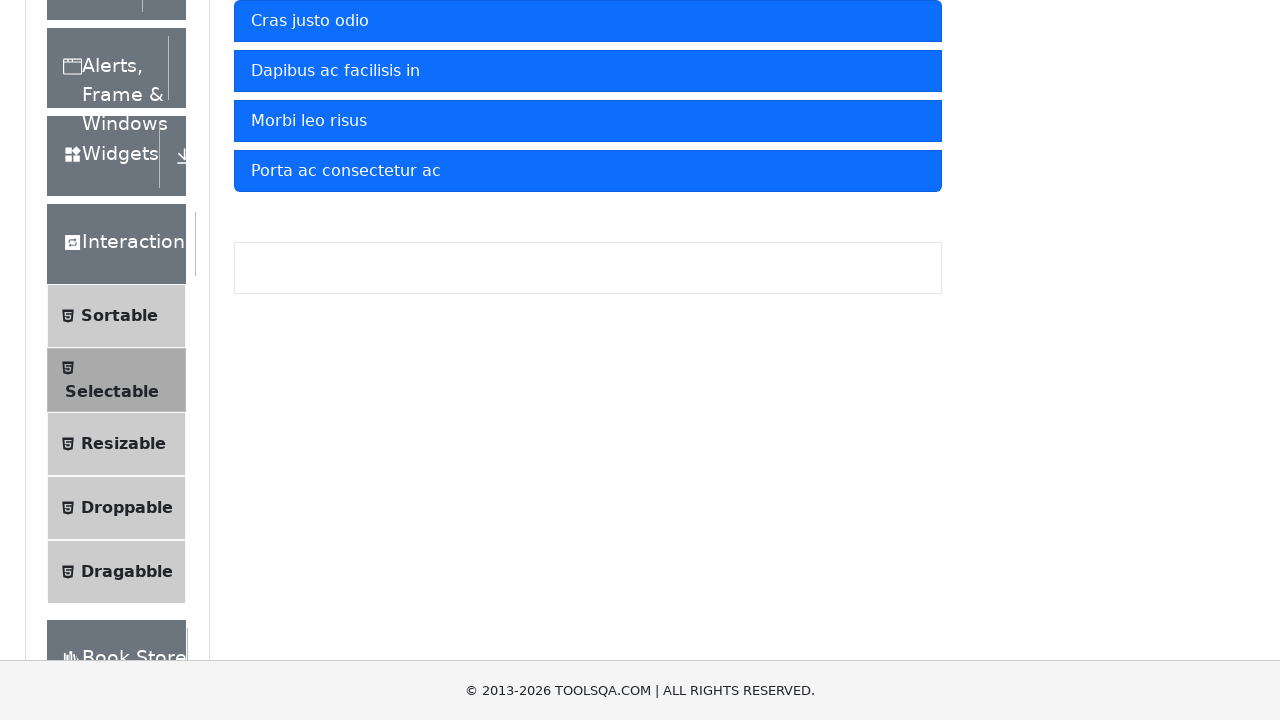

Clicked on Grid tab at (328, 244) on internal:role=tab[name="Grid"i]
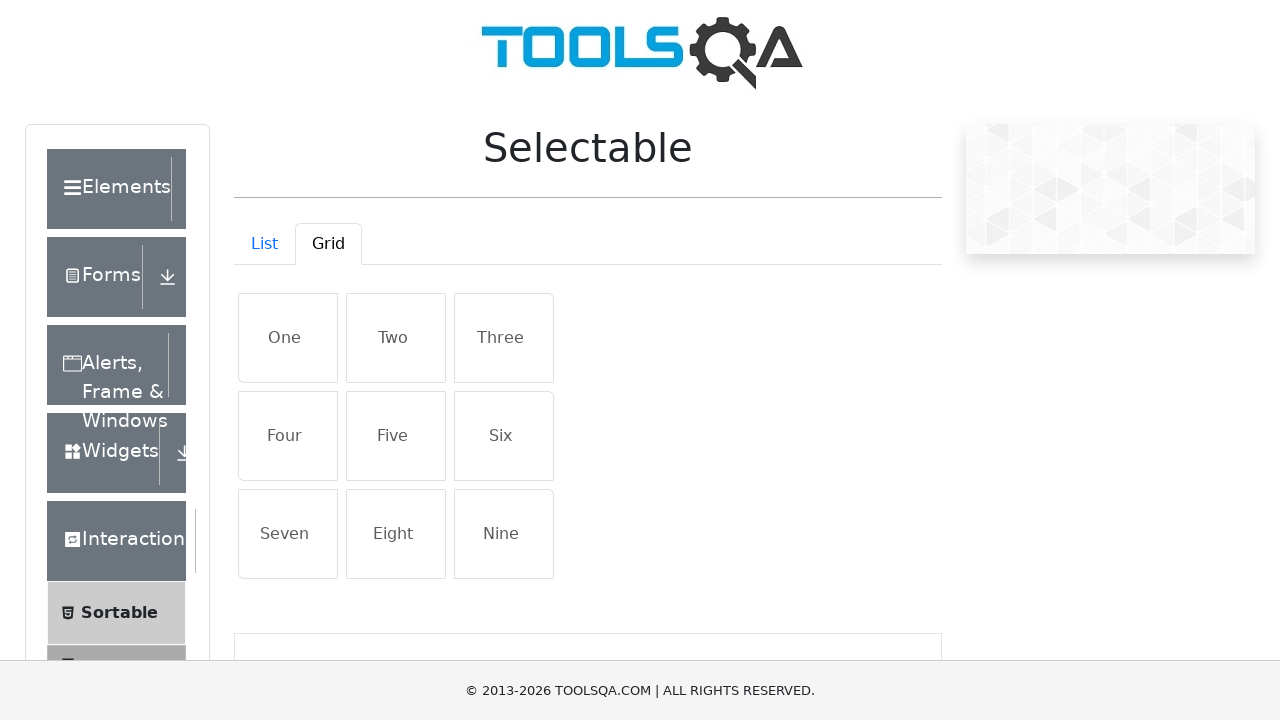

Selected grid item at row 1, column 1 at (288, 338) on #row1 > li:nth-child(1)
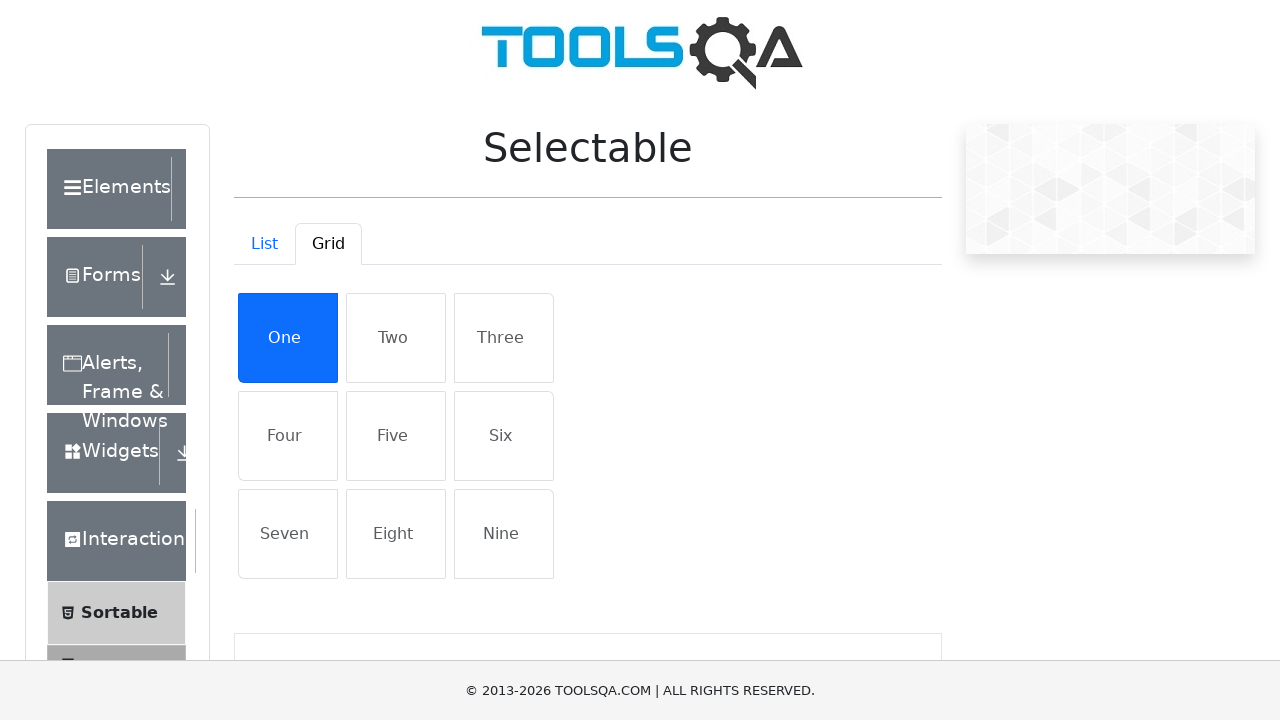

Selected grid item at row 1, column 2 at (396, 338) on #row1 > li:nth-child(2)
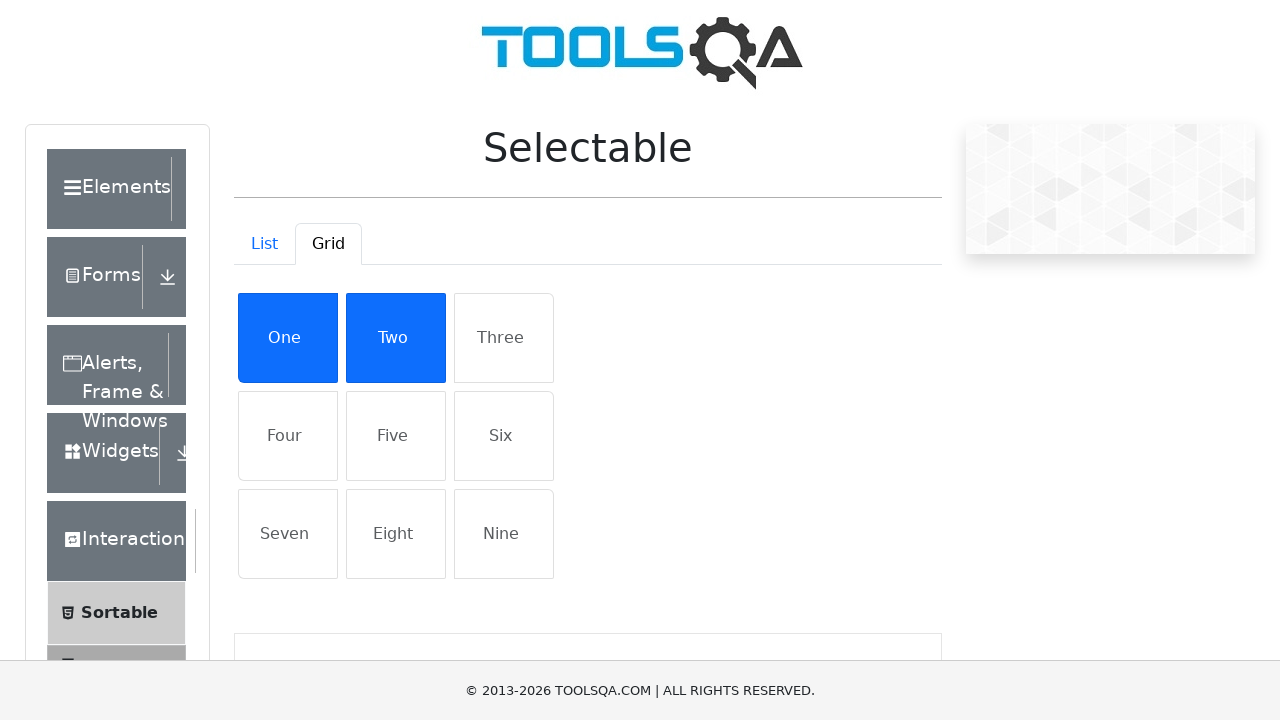

Selected grid item at row 1, column 3 at (504, 338) on #row1 > li:nth-child(3)
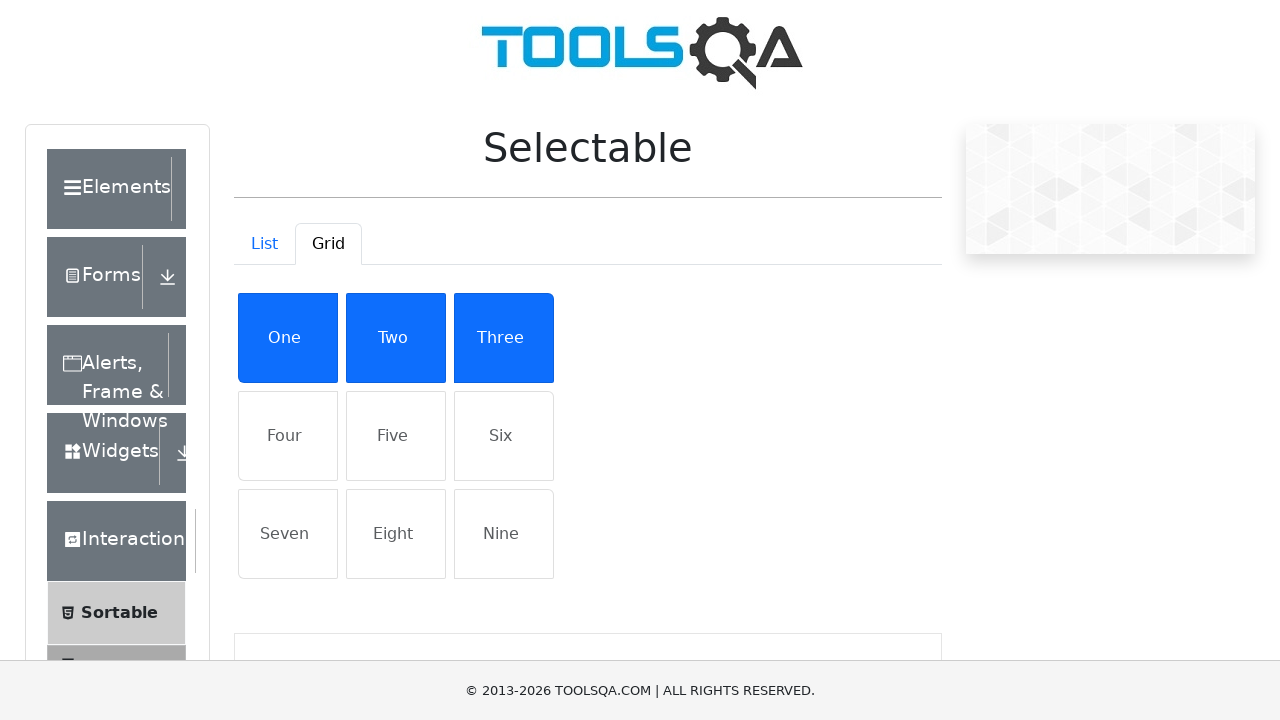

Selected grid item at row 2, column 1 at (288, 436) on #row2 > li:nth-child(1)
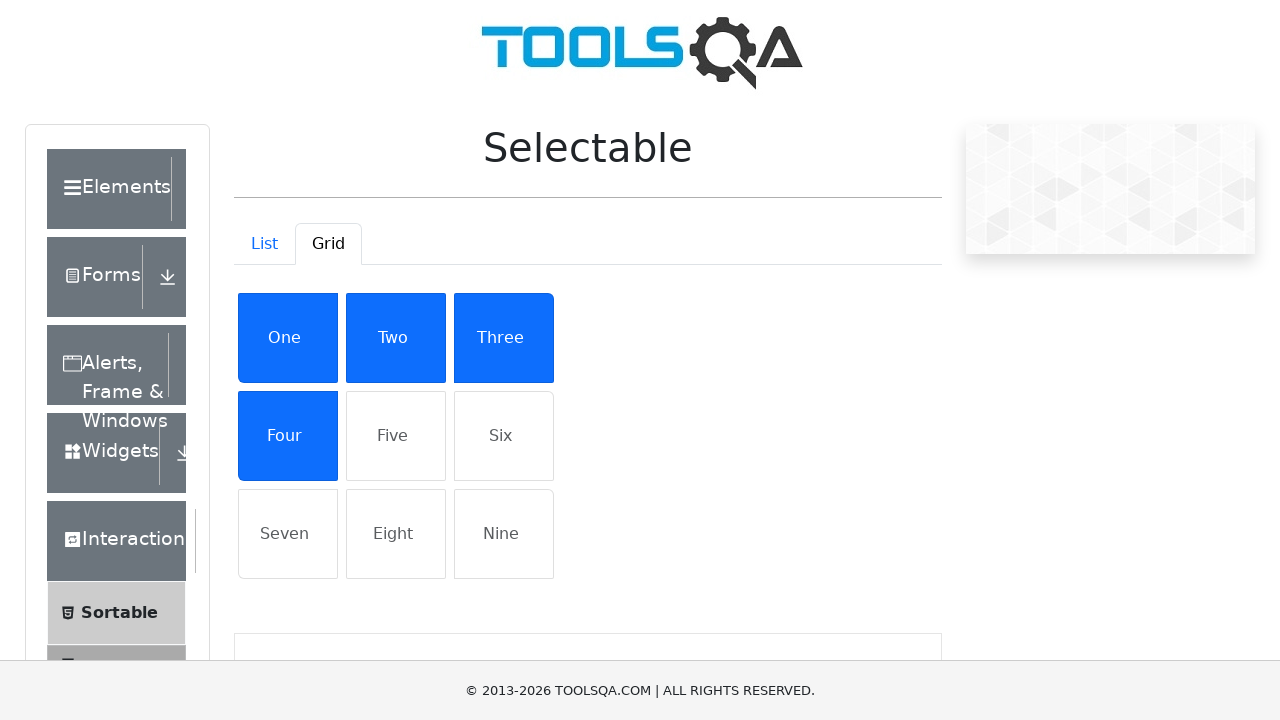

Selected grid item at row 2, column 2 at (396, 436) on #row2 > li:nth-child(2)
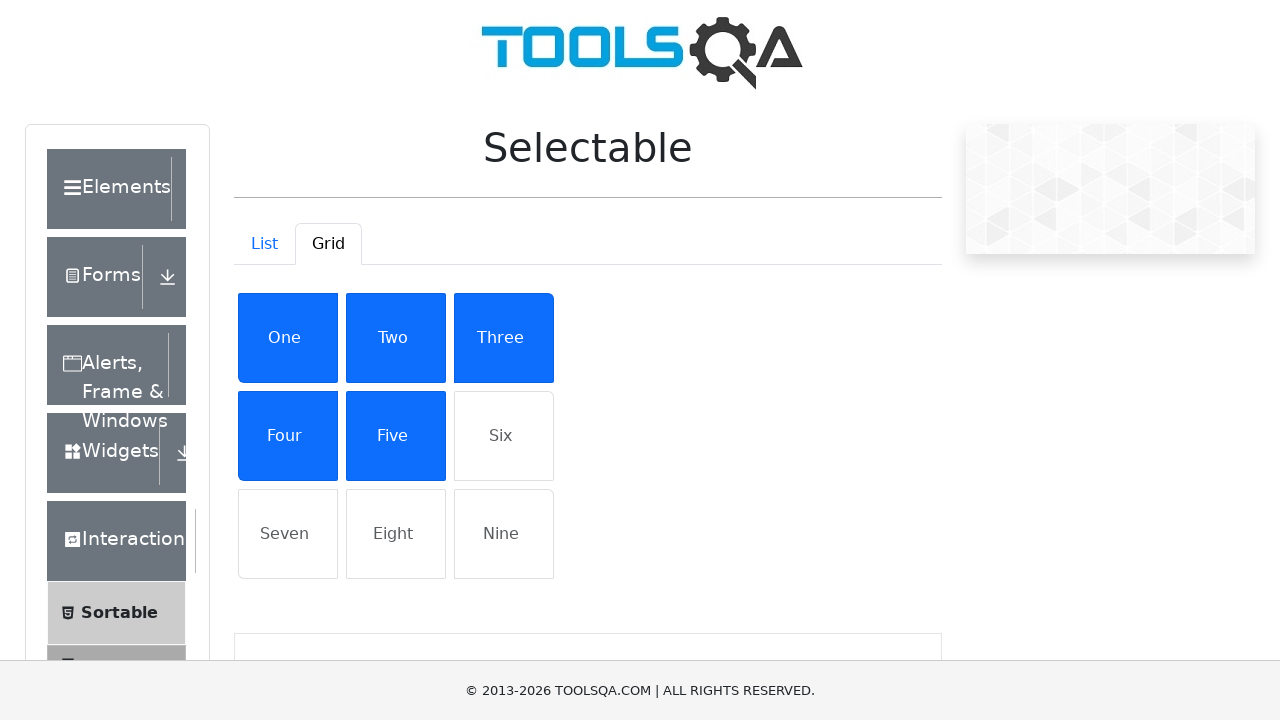

Selected grid item at row 2, column 3 at (504, 436) on #row2 > li:nth-child(3)
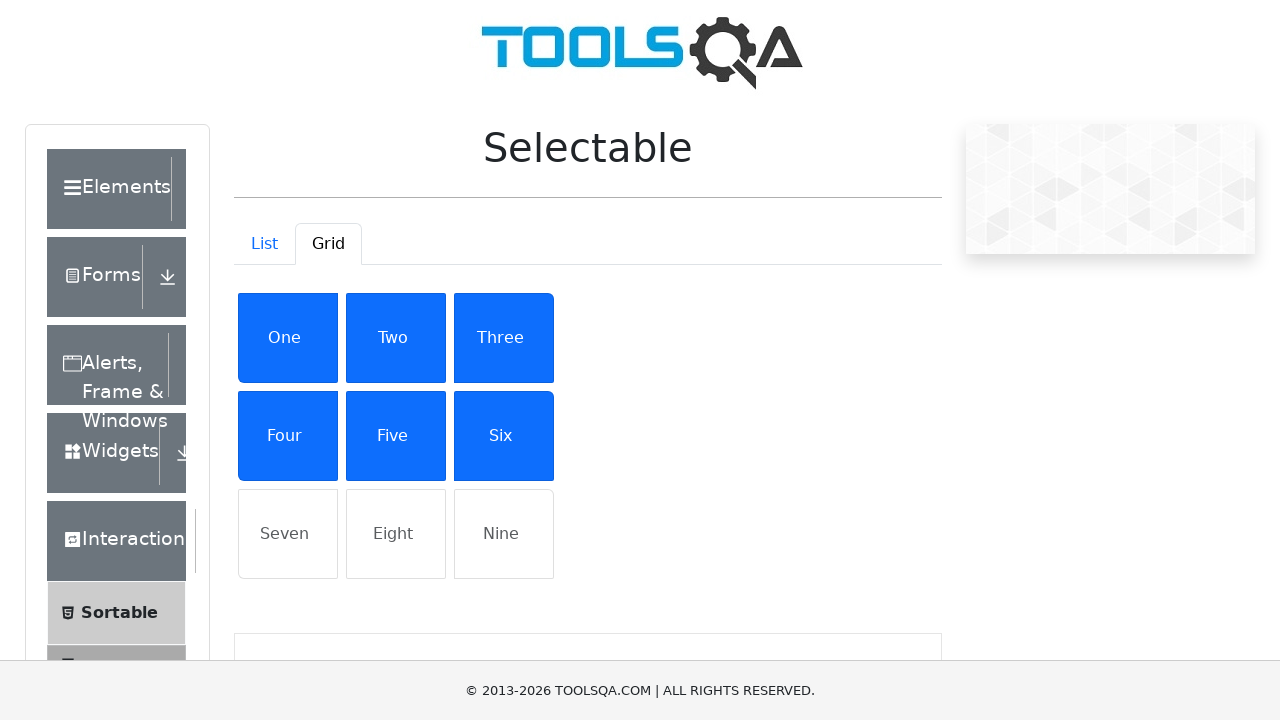

Selected grid item at row 3, column 1 at (288, 534) on #row3 > li:nth-child(1)
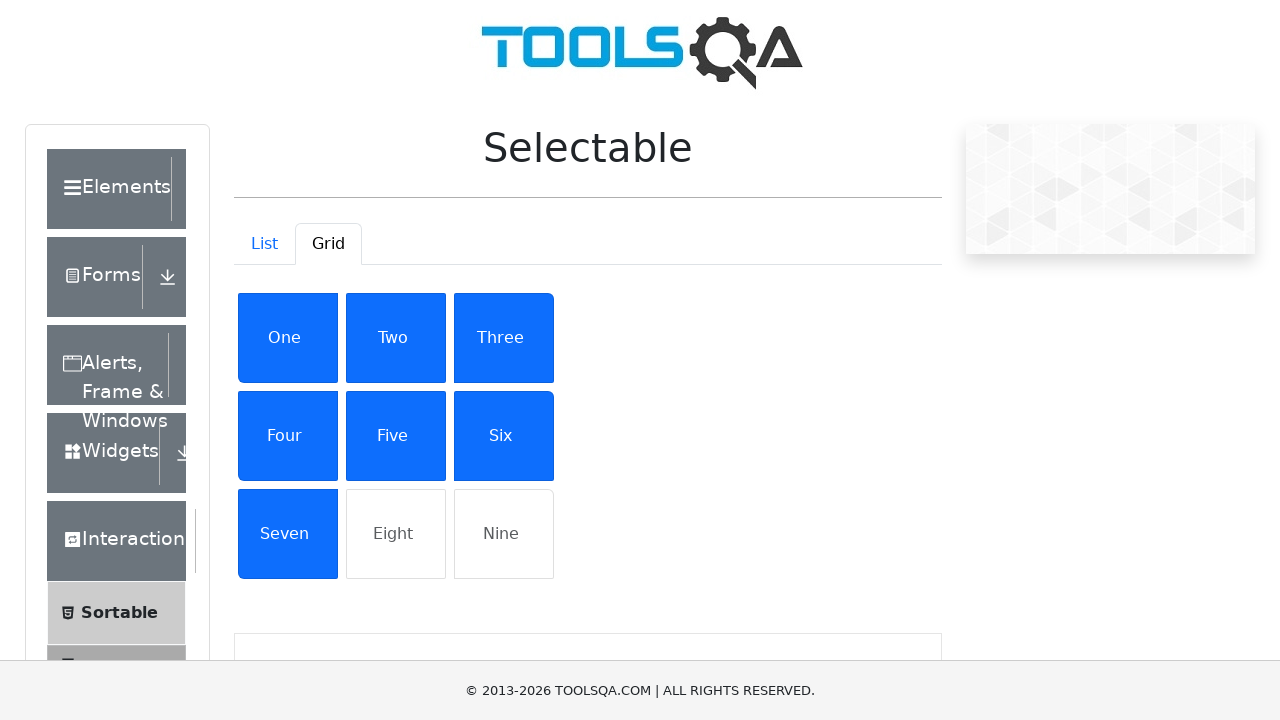

Selected grid item at row 3, column 2 at (396, 534) on #row3 > li:nth-child(2)
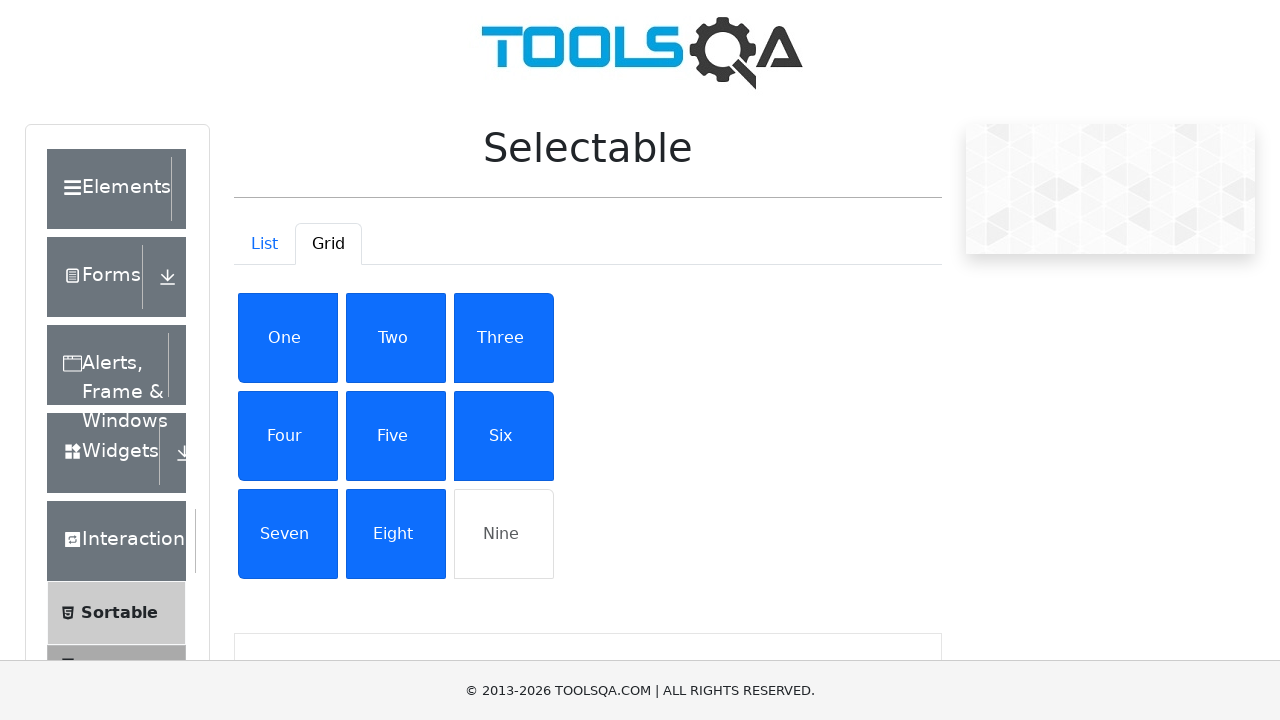

Selected grid item at row 3, column 3 at (504, 534) on #row3 > li:nth-child(3)
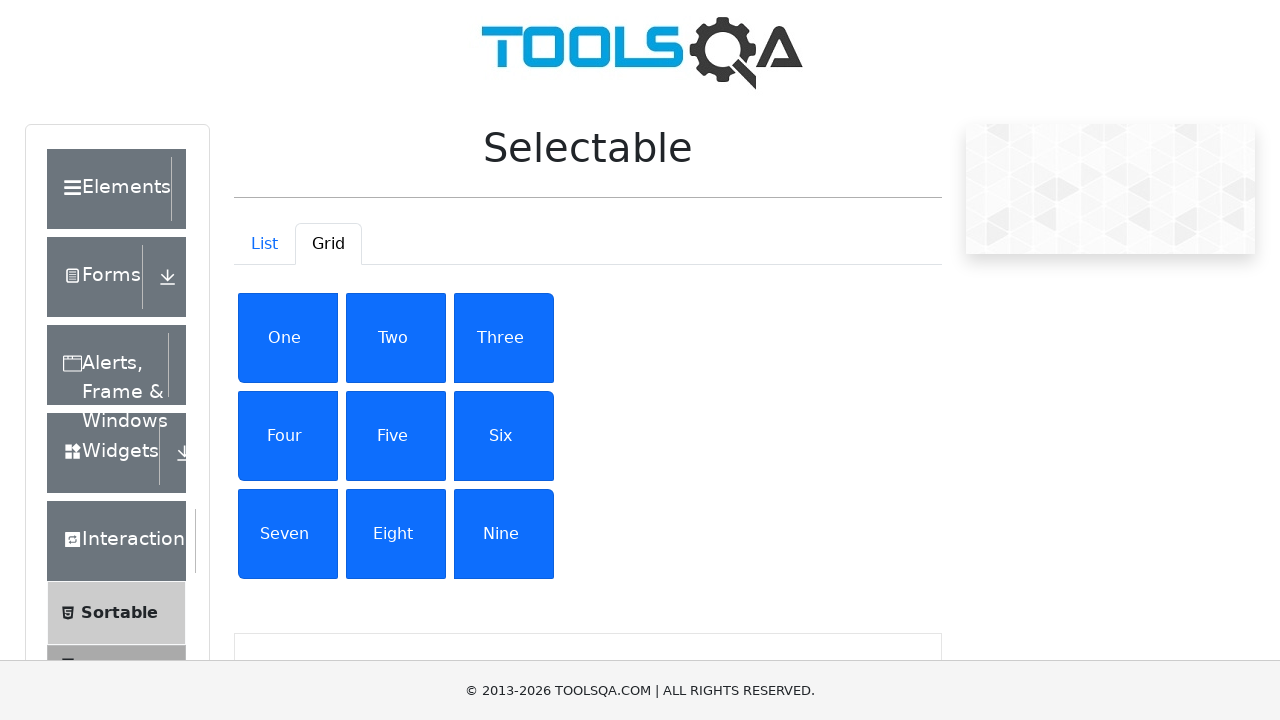

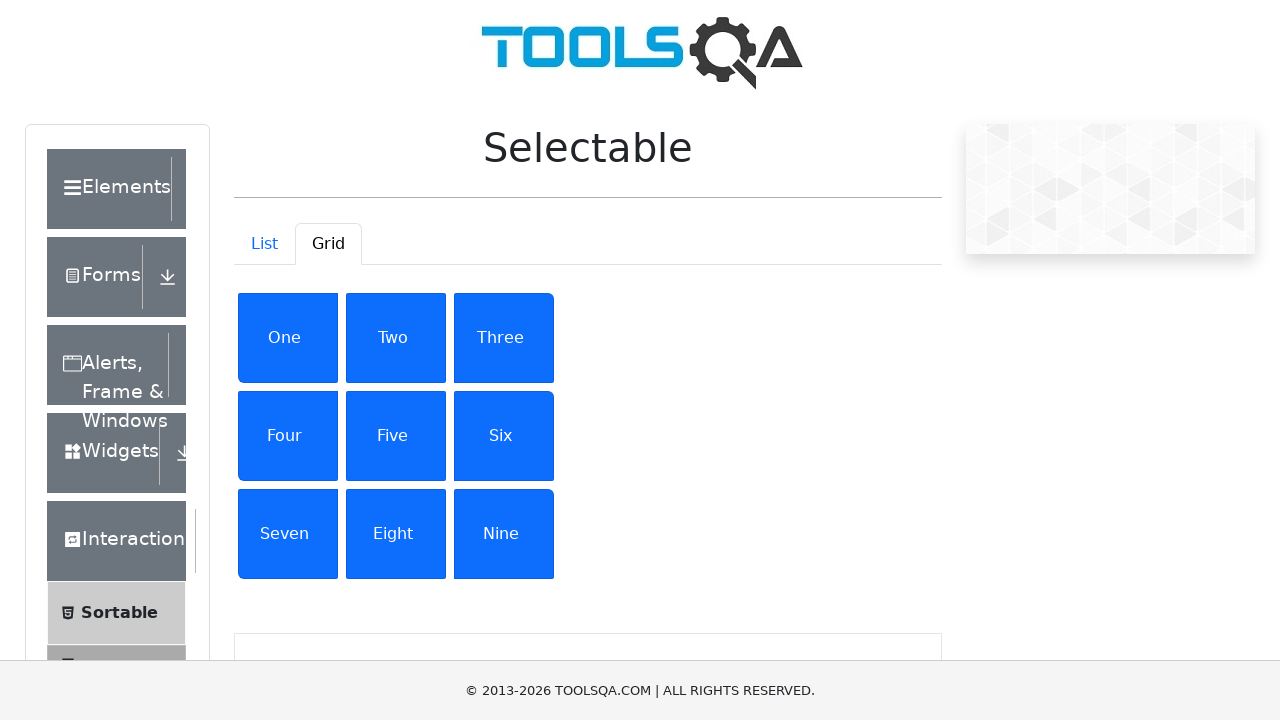